Tests drag and drop functionality by dragging an element and dropping it onto a target droppable area on the jQuery UI demo page

Starting URL: http://jqueryui.com/droppable/

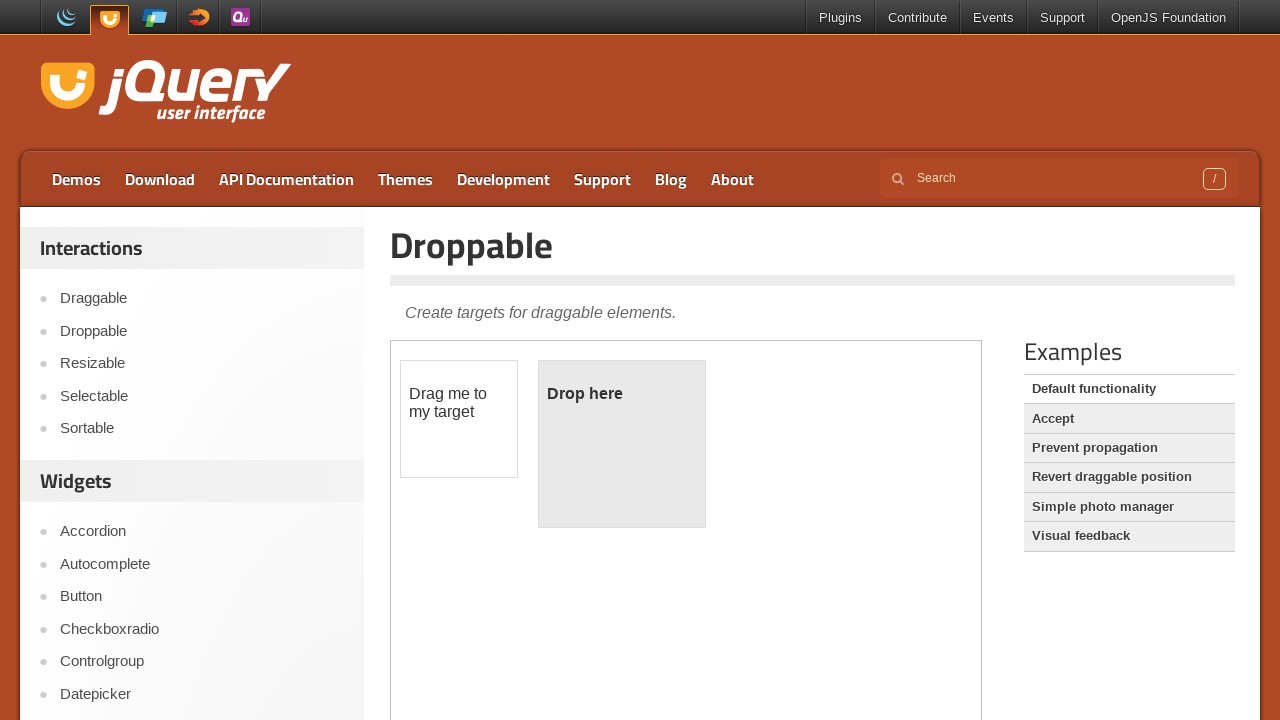

Located the iframe containing the drag and drop demo
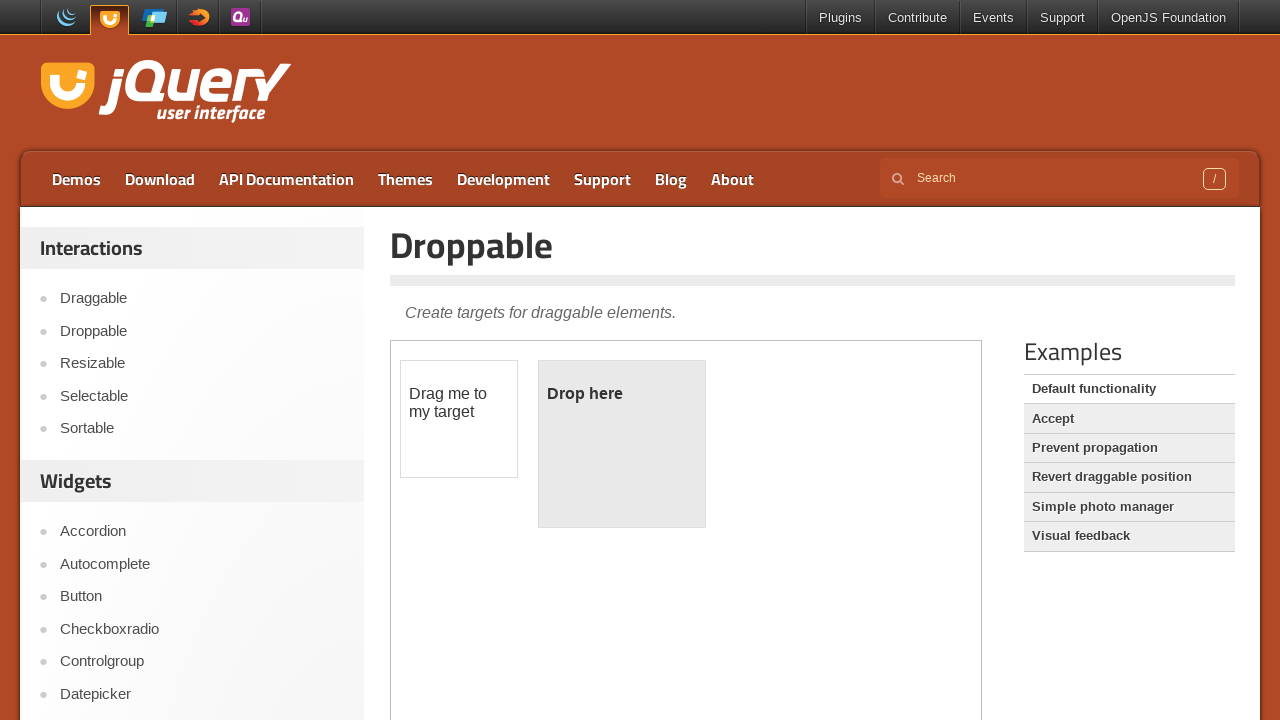

Located the draggable element with id 'draggable'
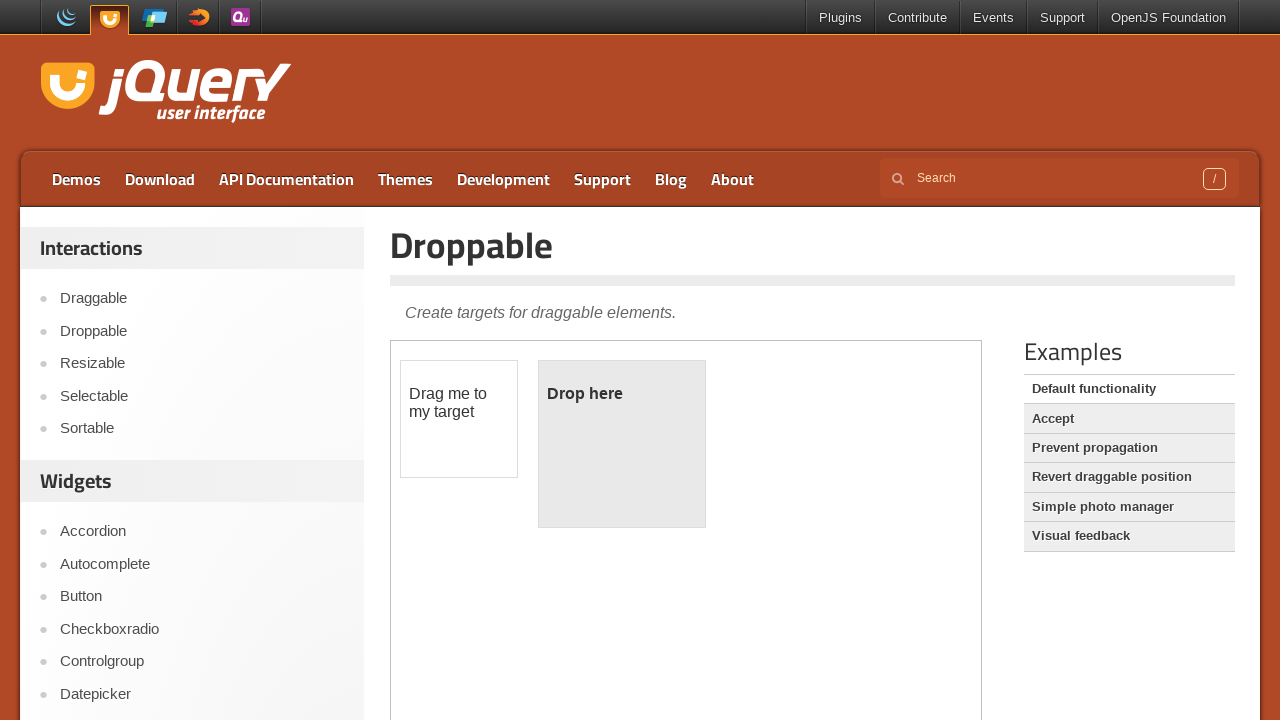

Located the droppable target element with id 'droppable'
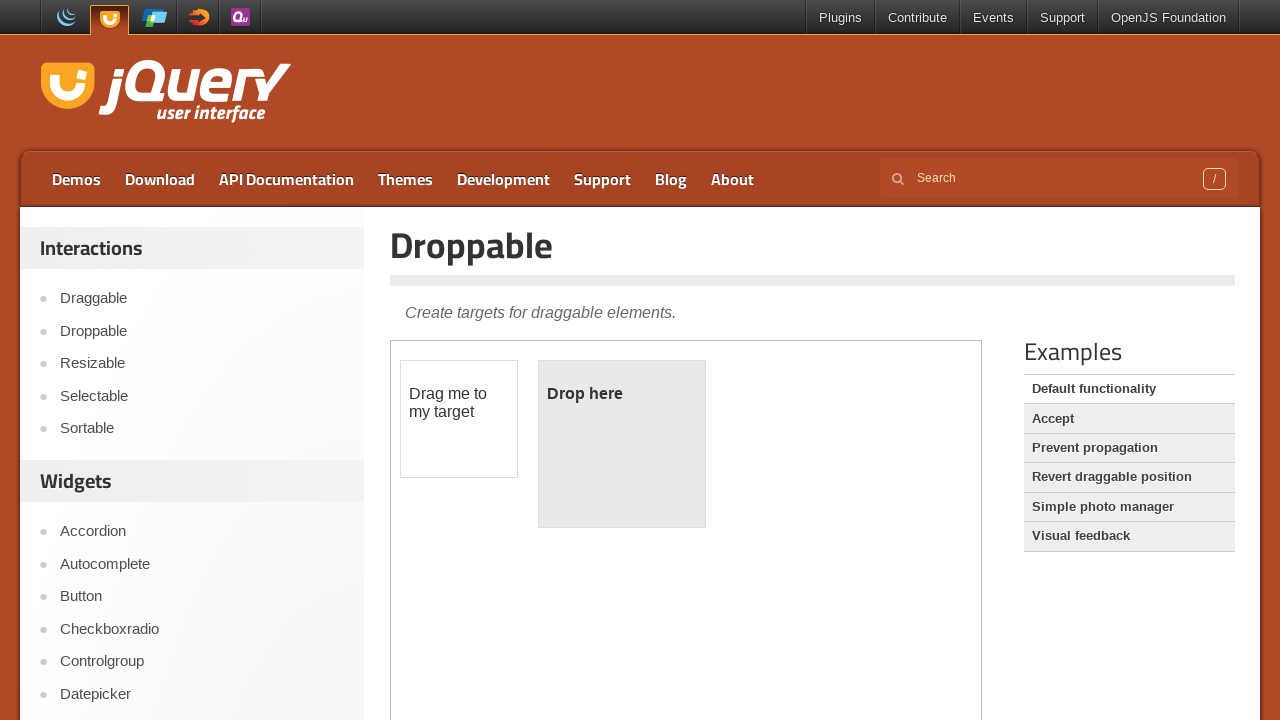

Successfully dragged the draggable element onto the droppable target at (622, 444)
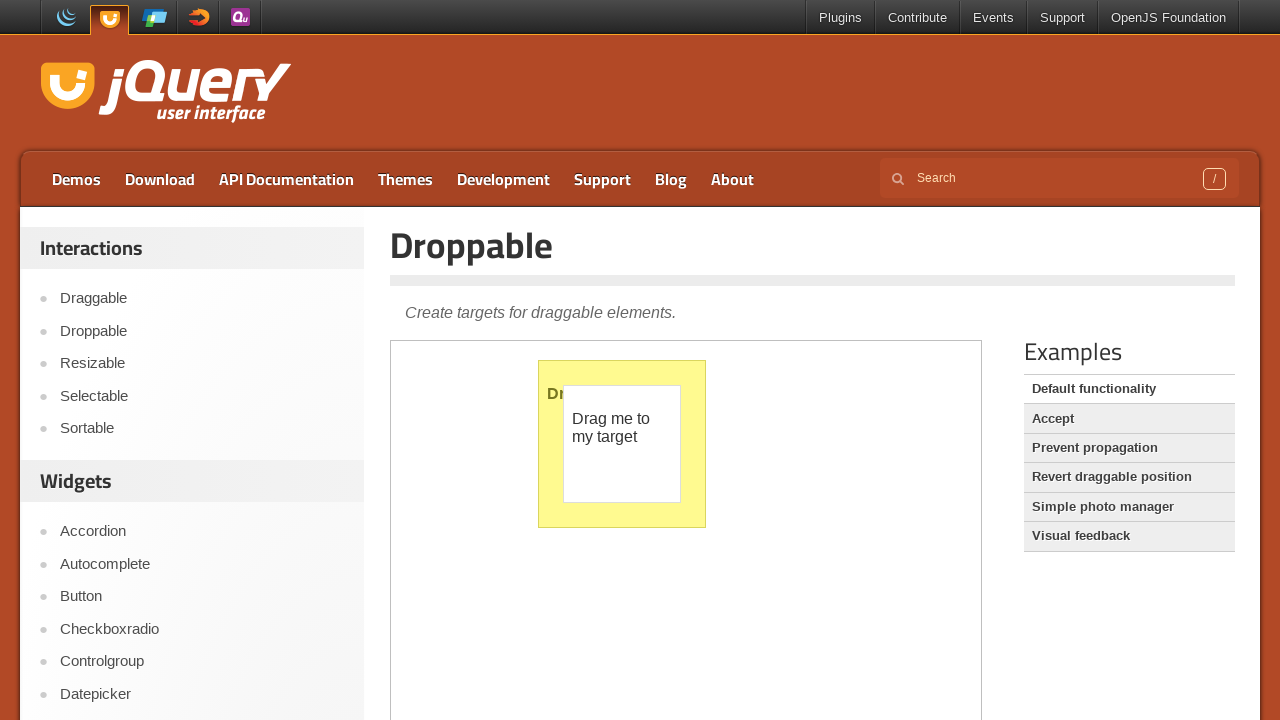

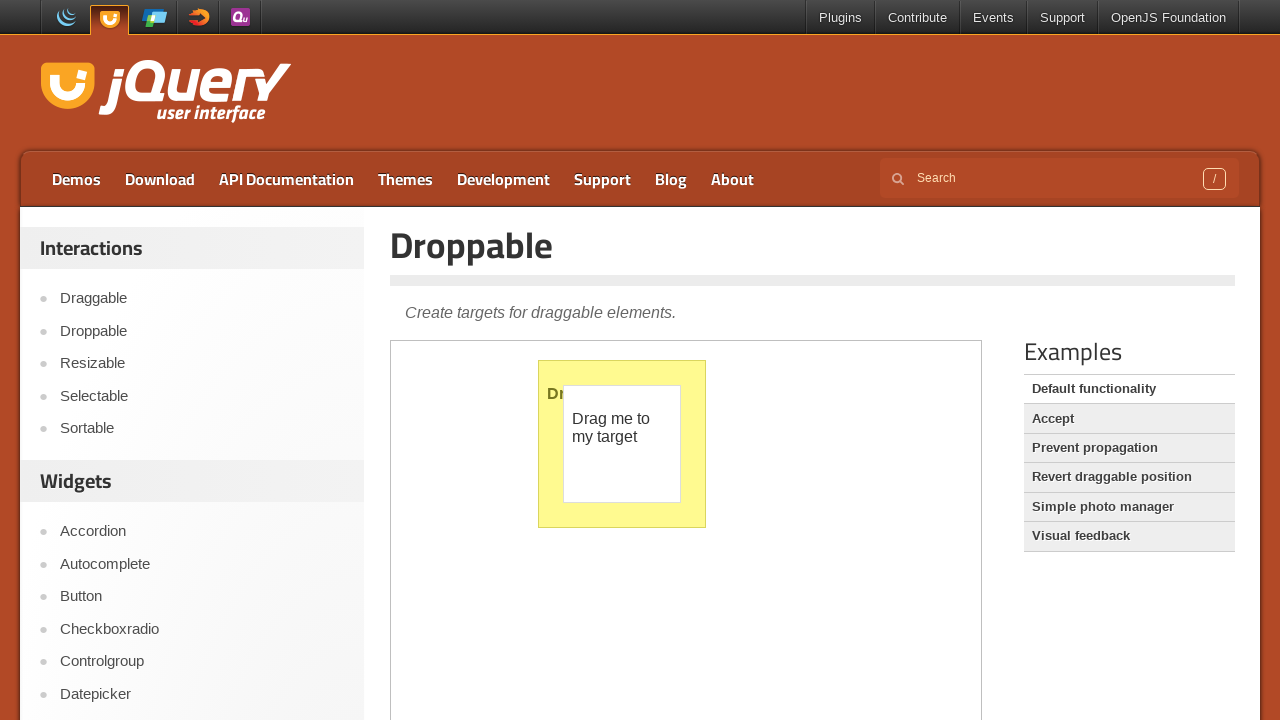